Tests clicking the Danger button on the Formy buttons practice page

Starting URL: https://formy-project.herokuapp.com/buttons

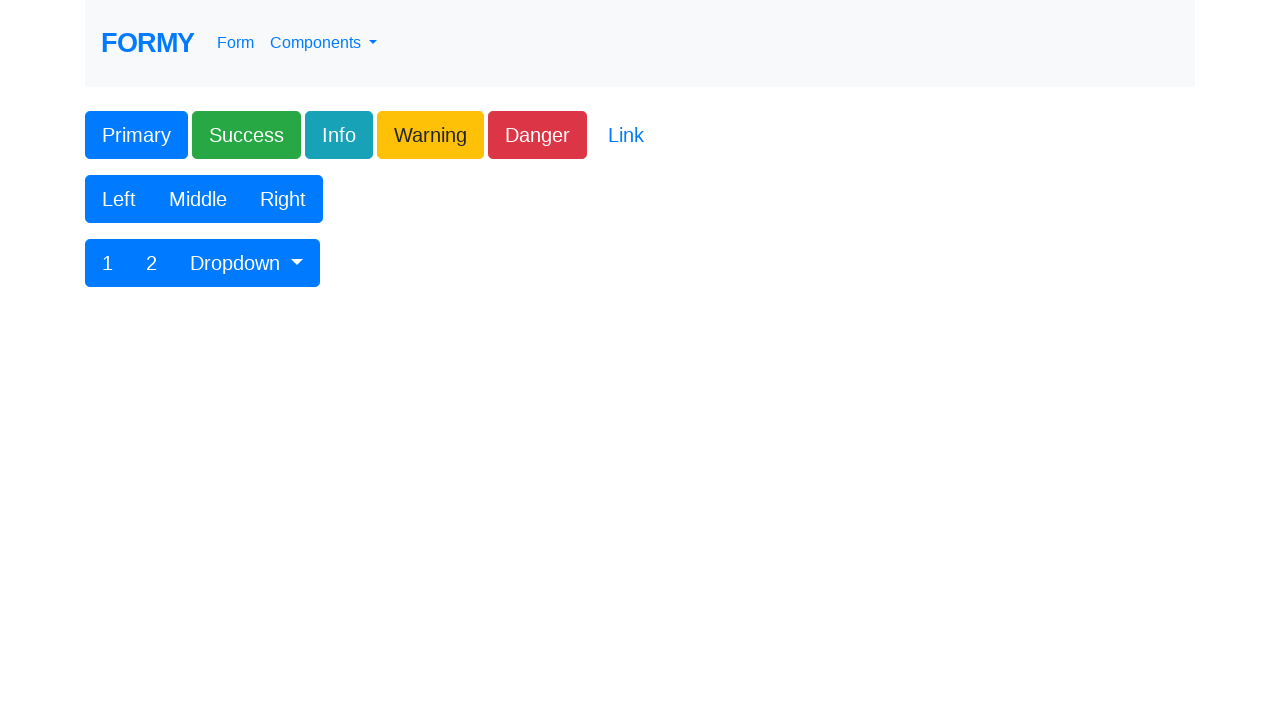

Navigated to Formy buttons practice page
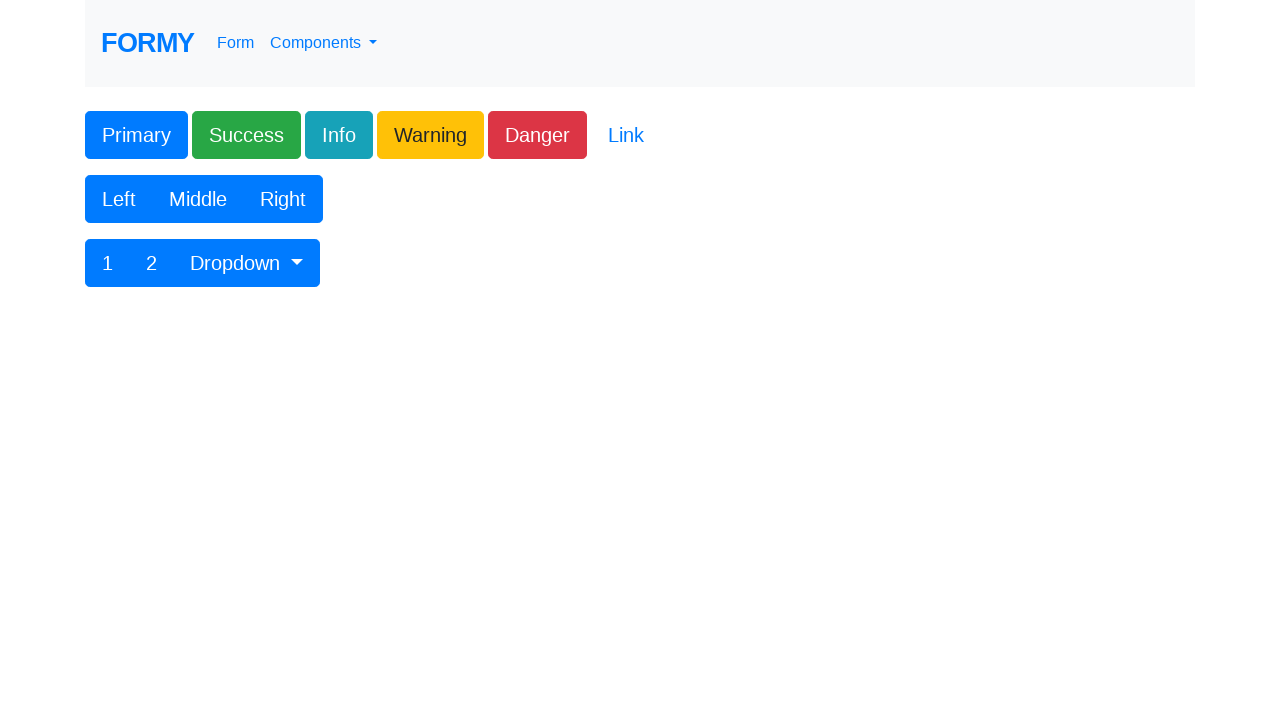

Clicked the Danger button at (538, 135) on button.btn-danger
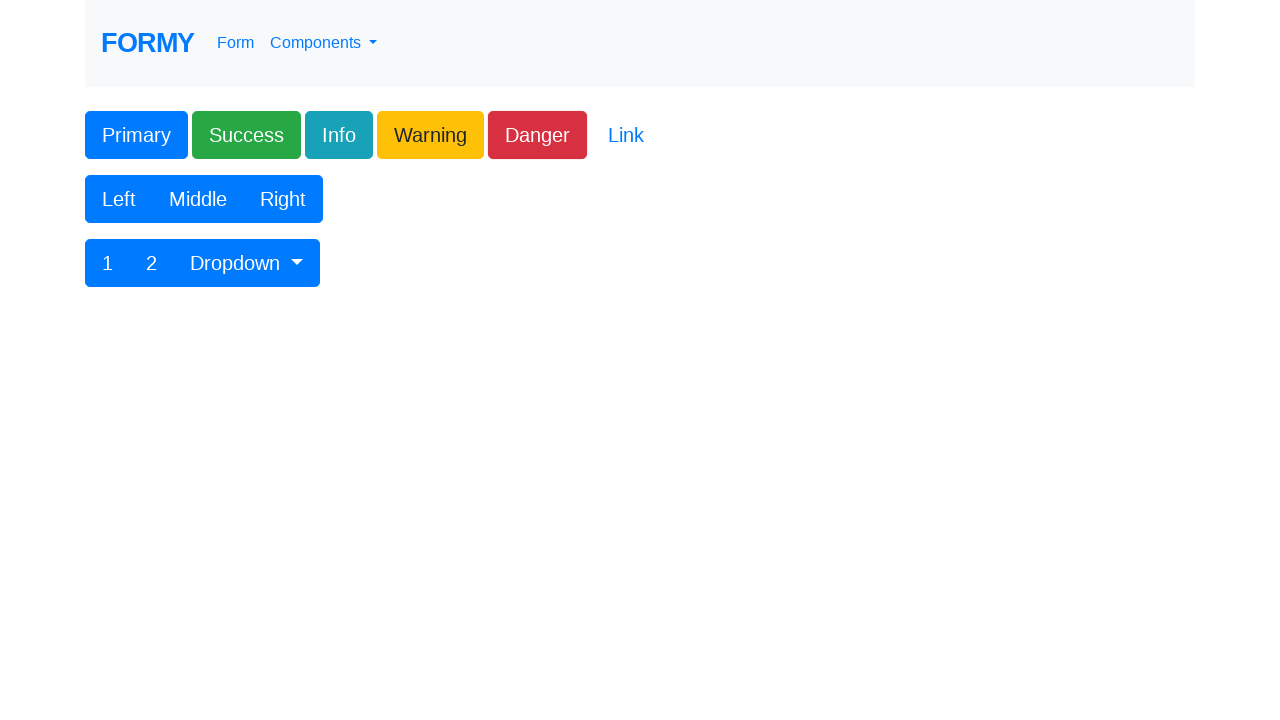

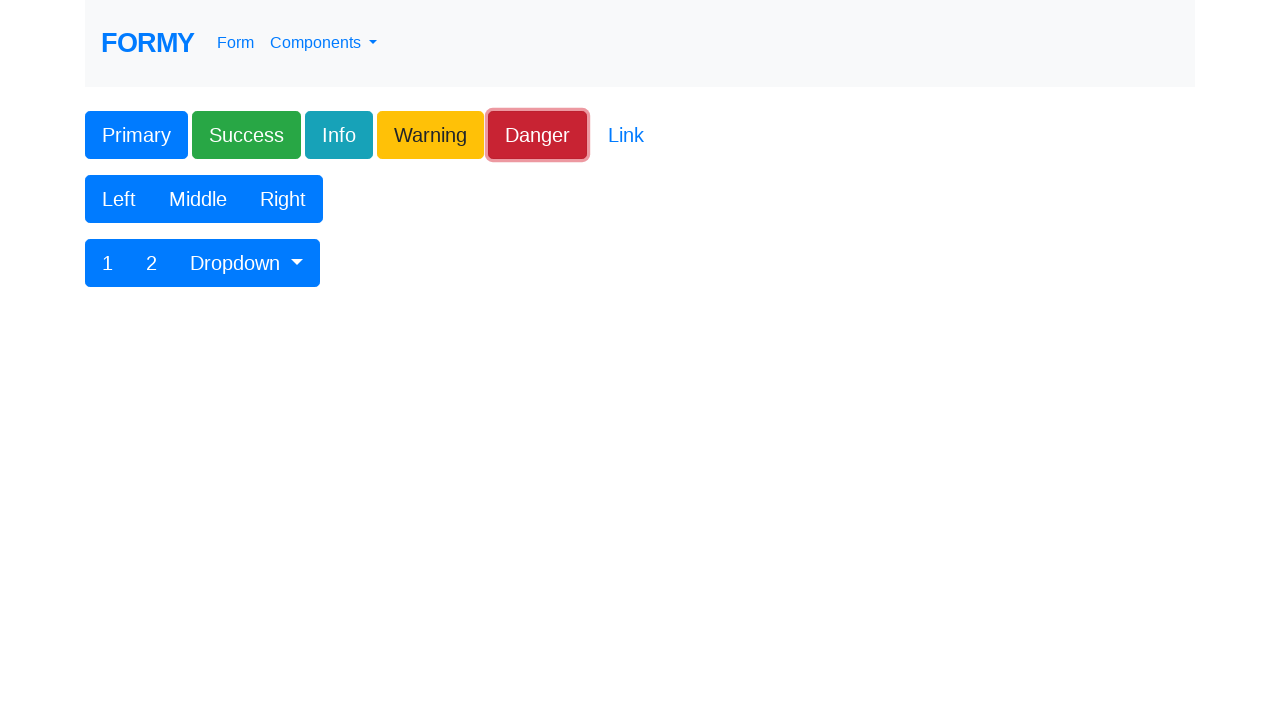